Tests radio button selection by clicking different radio button options on W3Schools tutorial page

Starting URL: https://www.w3schools.com/howto/howto_css_custom_checkbox.asp

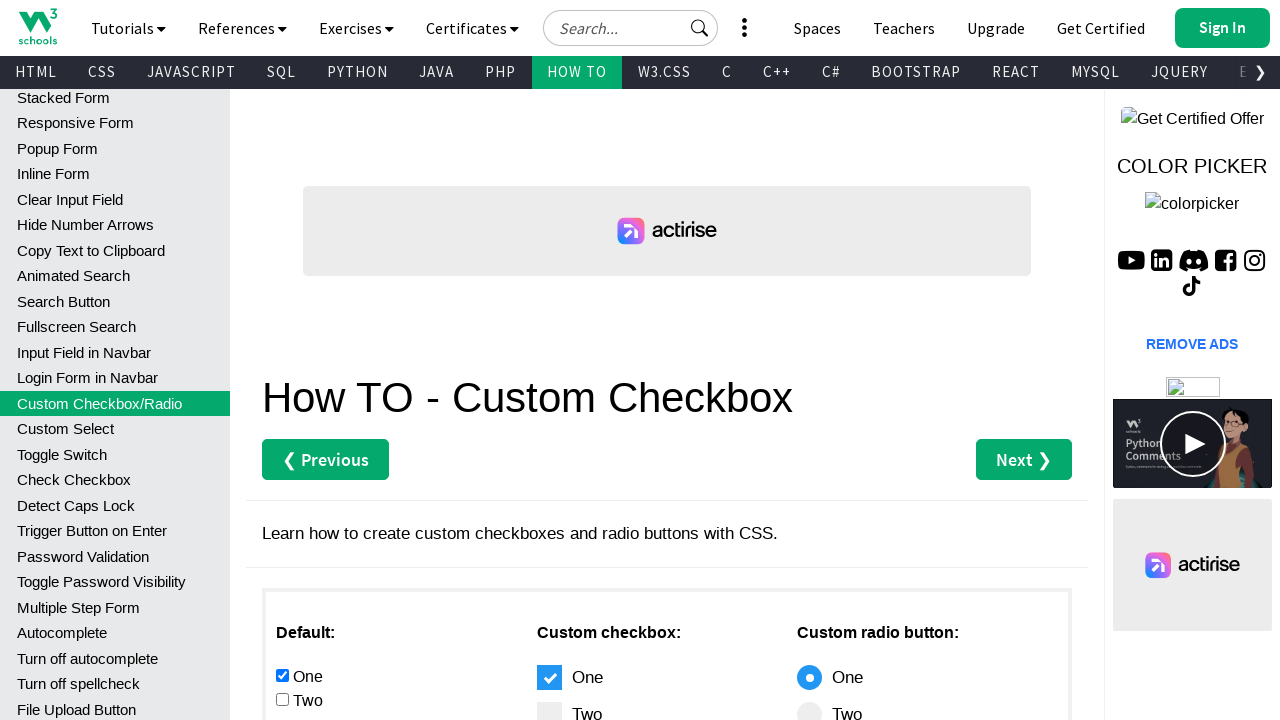

Clicked the fourth radio button at (282, 360) on xpath=//*[@id='main']/div[3]/div[1]/input[4]
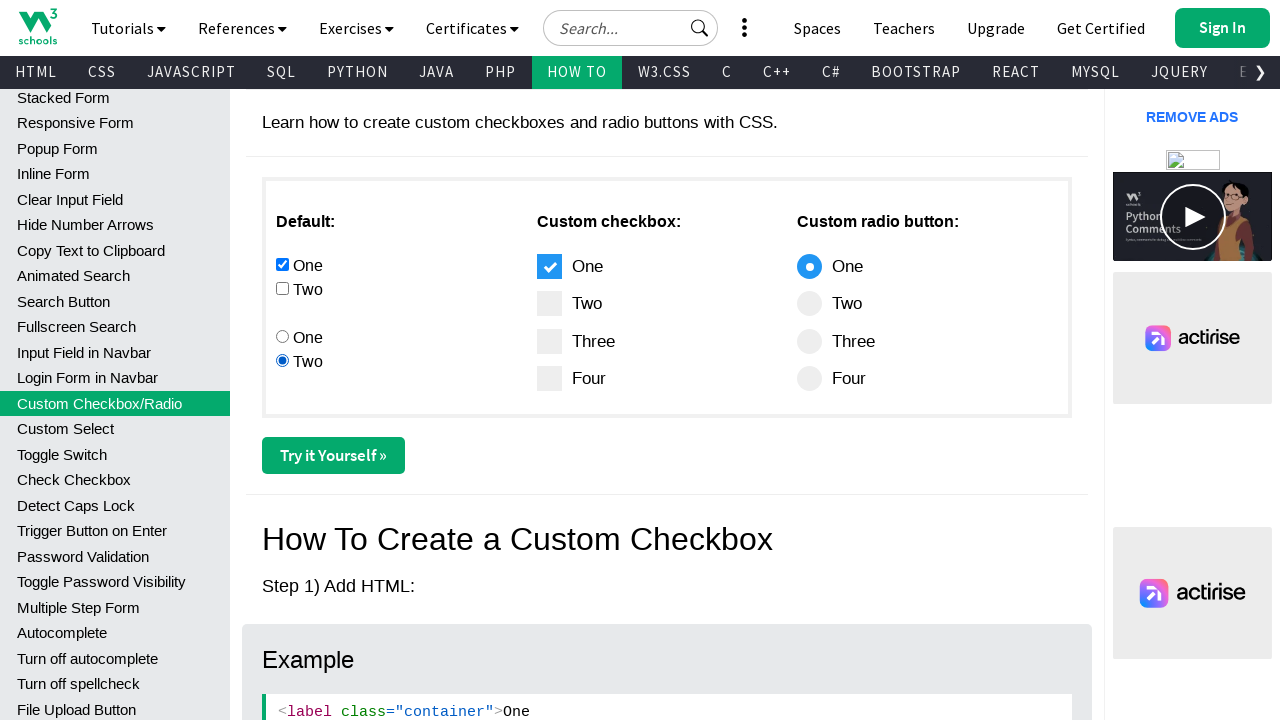

Clicked the third radio button at (282, 336) on xpath=//*[@id='main']/div[3]/div[1]/input[3]
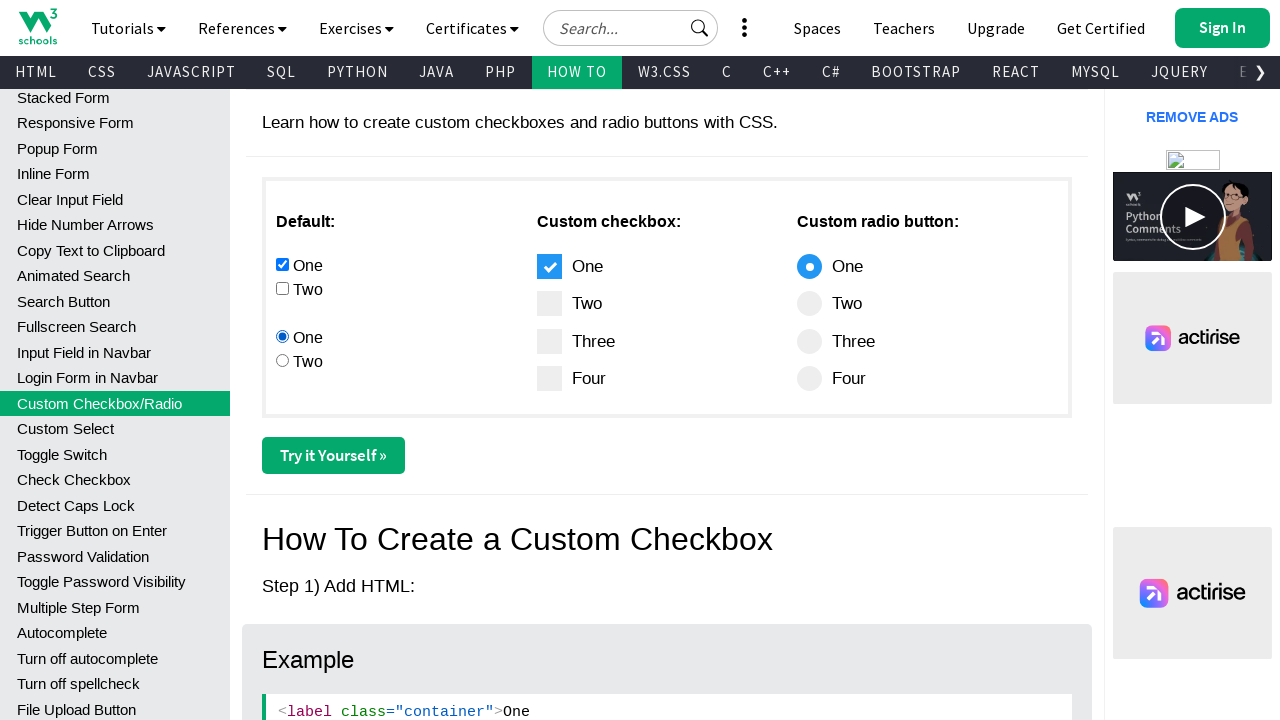

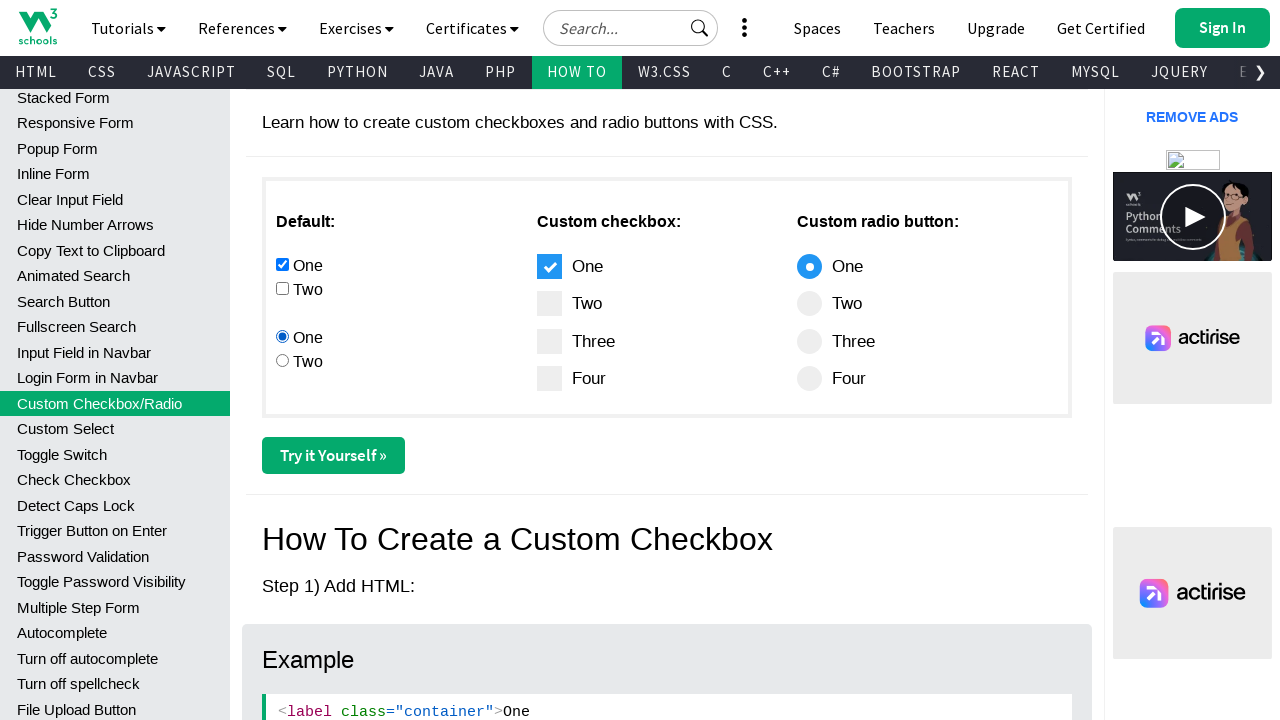